Tests drag and drop functionality on jQueryUI demo page by dragging an element and dropping it onto a target droppable area within an iframe

Starting URL: https://jqueryui.com/droppable

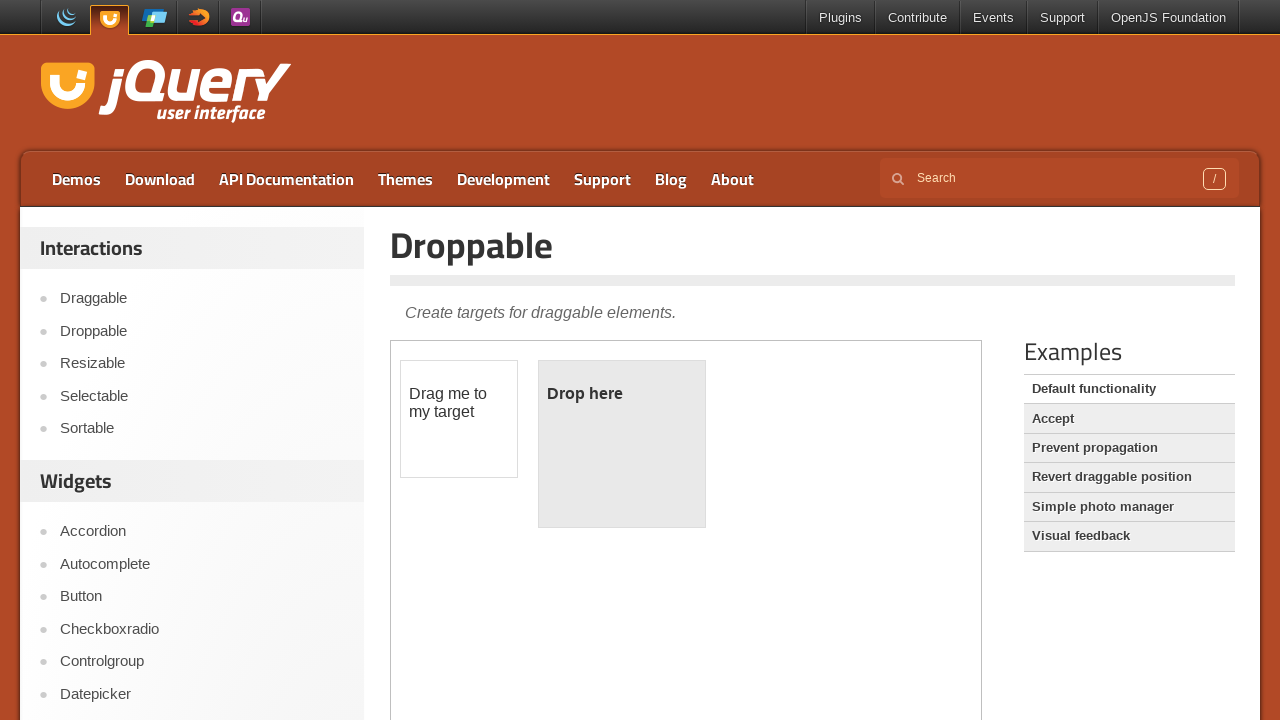

Located iframe containing drag and drop elements
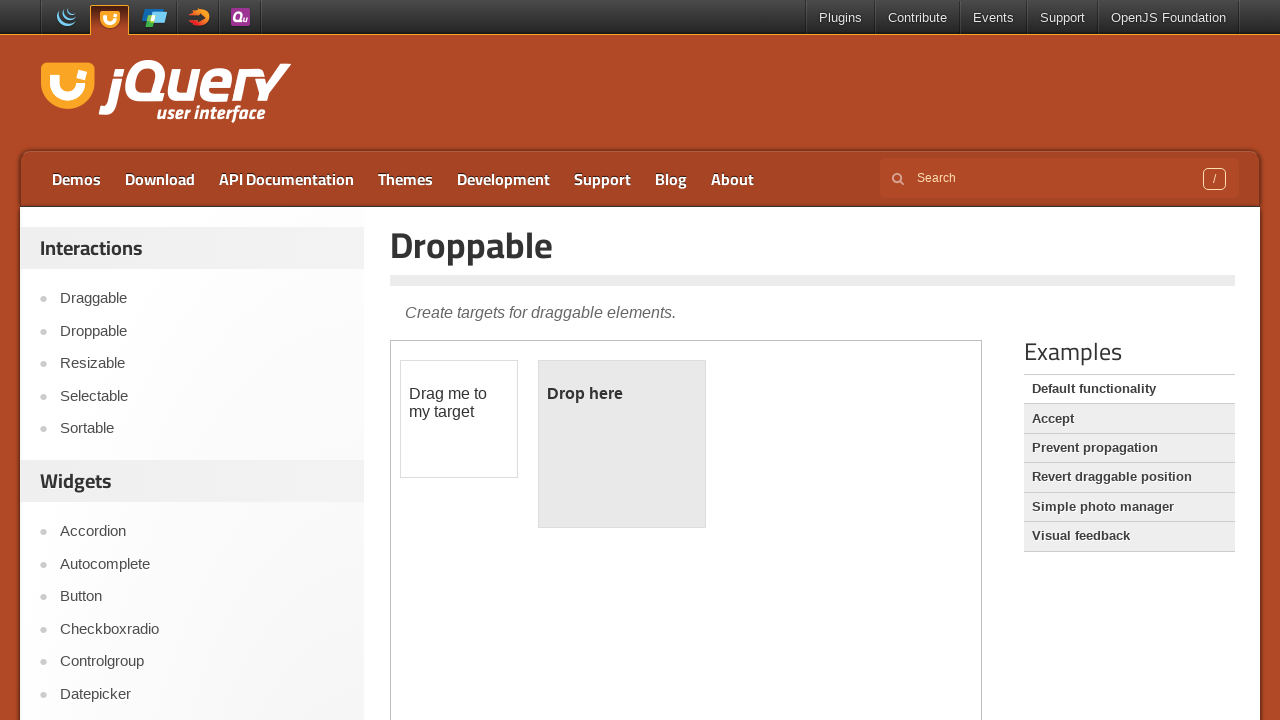

Located draggable element (#draggable)
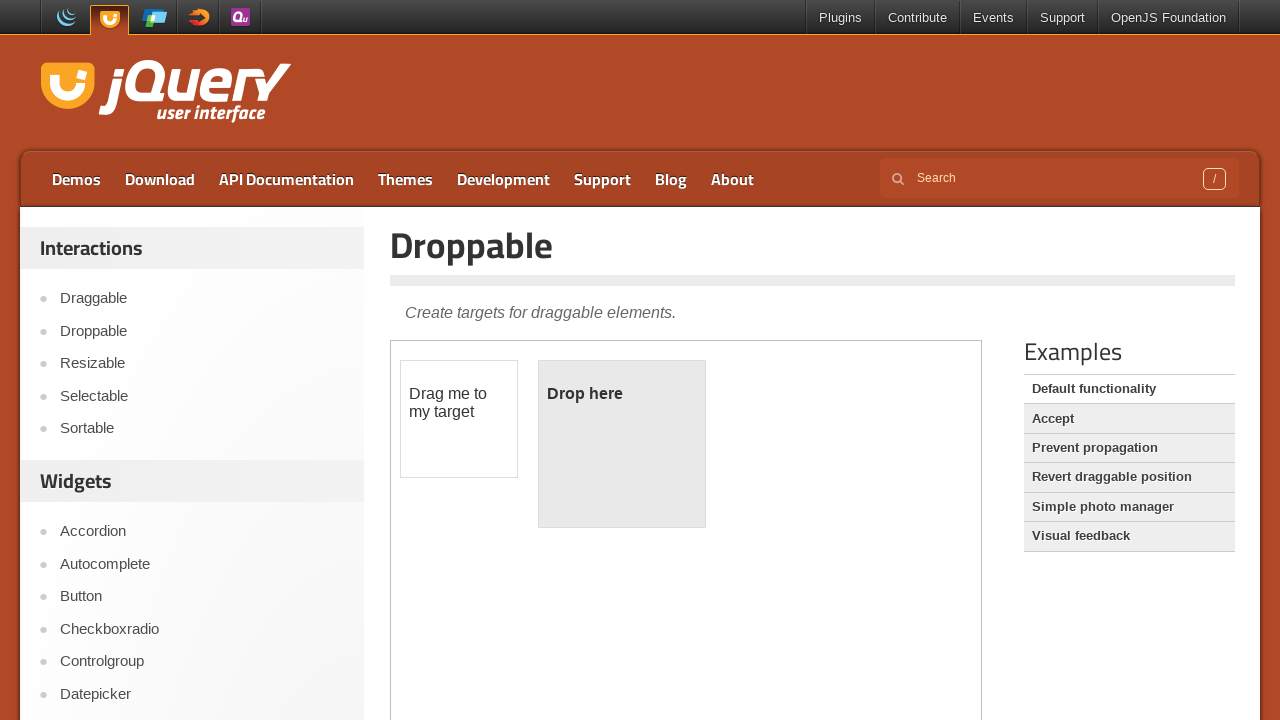

Located droppable target element (#droppable)
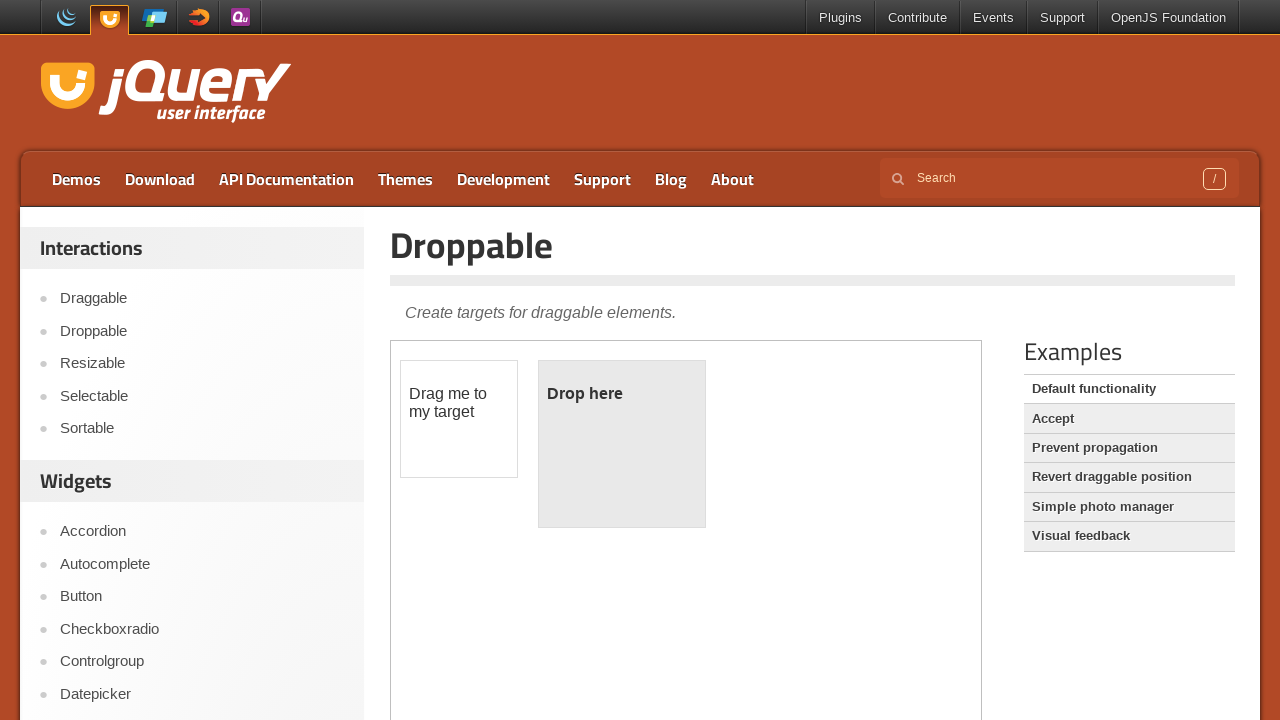

Dragged element onto droppable target area at (622, 444)
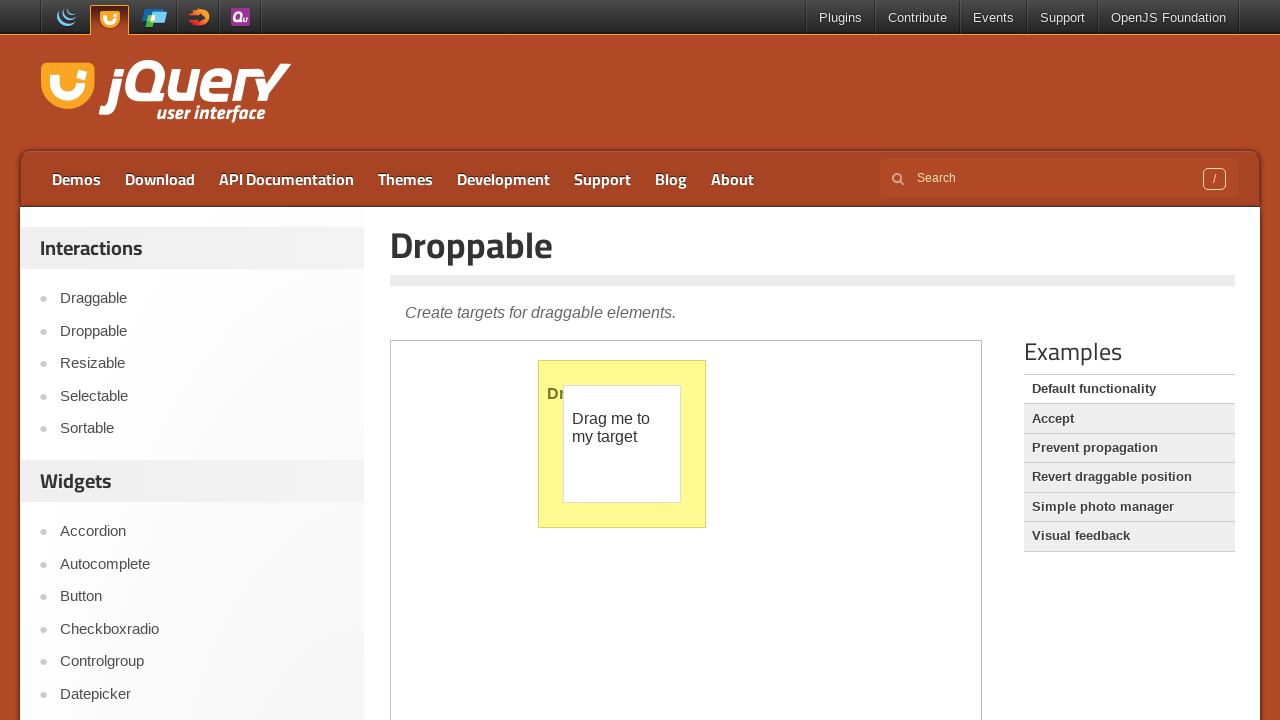

Verified droppable element is present after drop
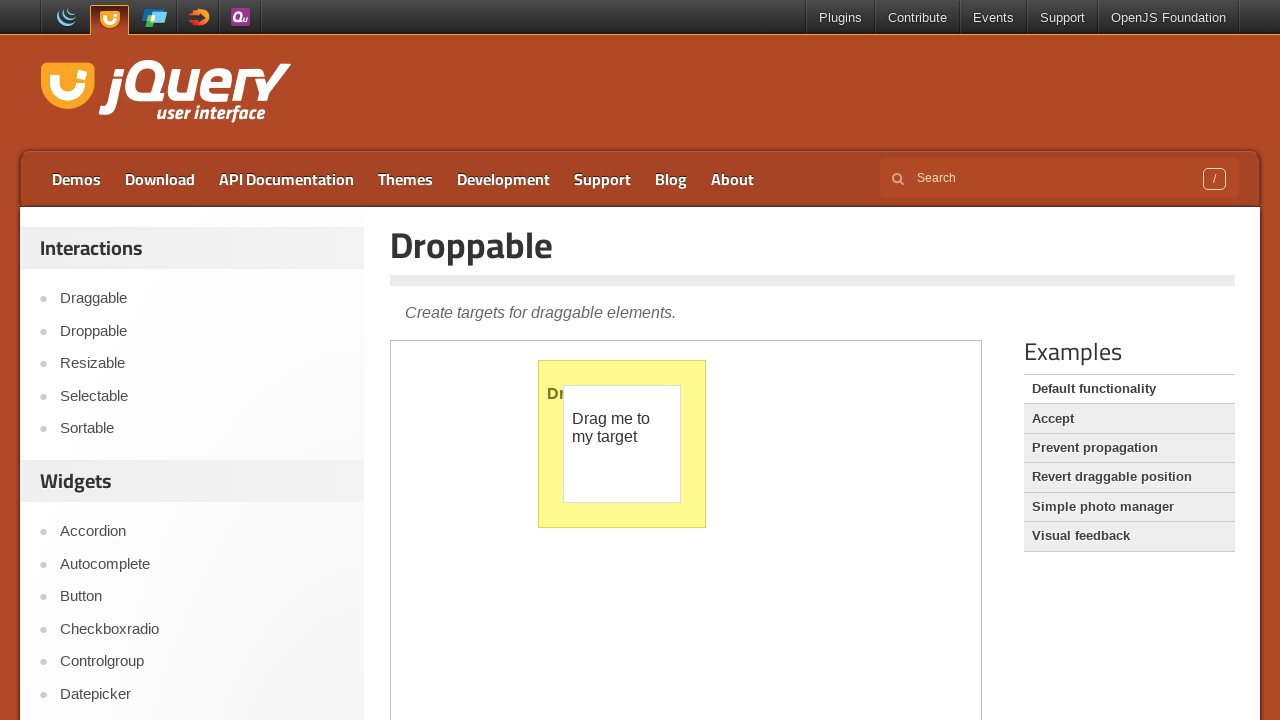

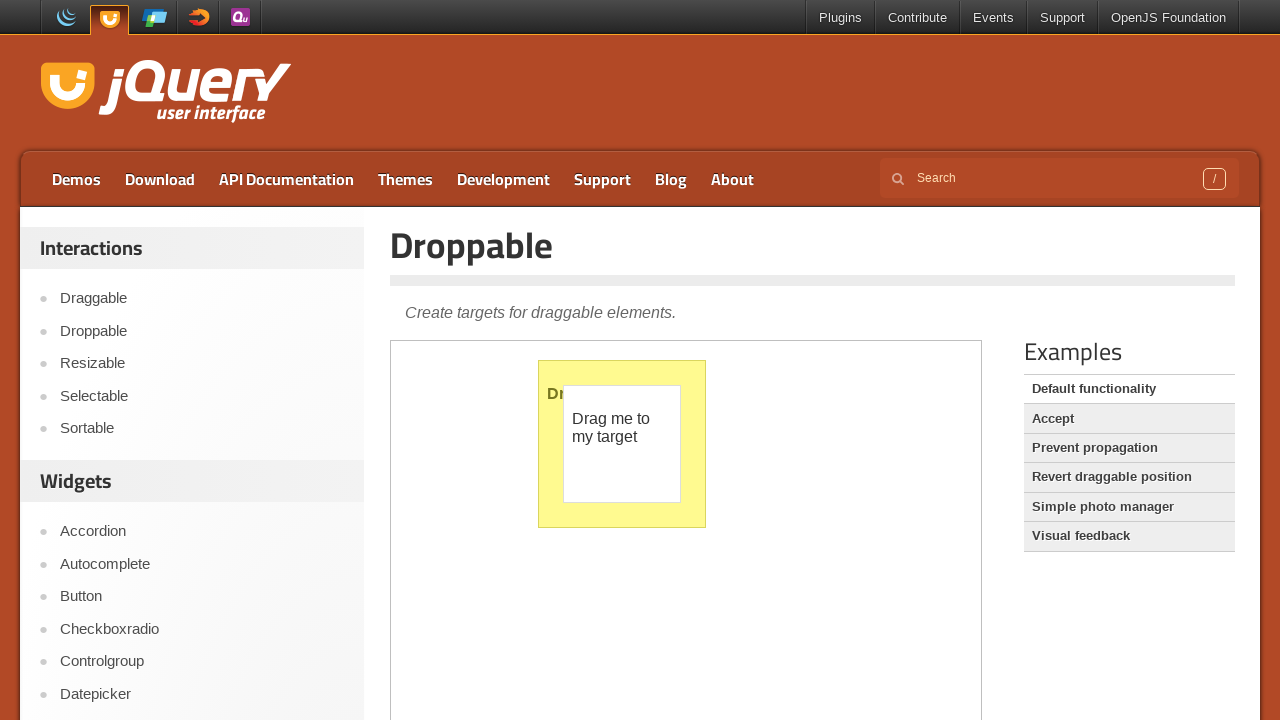